Tests website accessibility by navigating to multiple URLs and verifying they load successfully within a timeout period

Starting URL: https://mypod.io.vn/

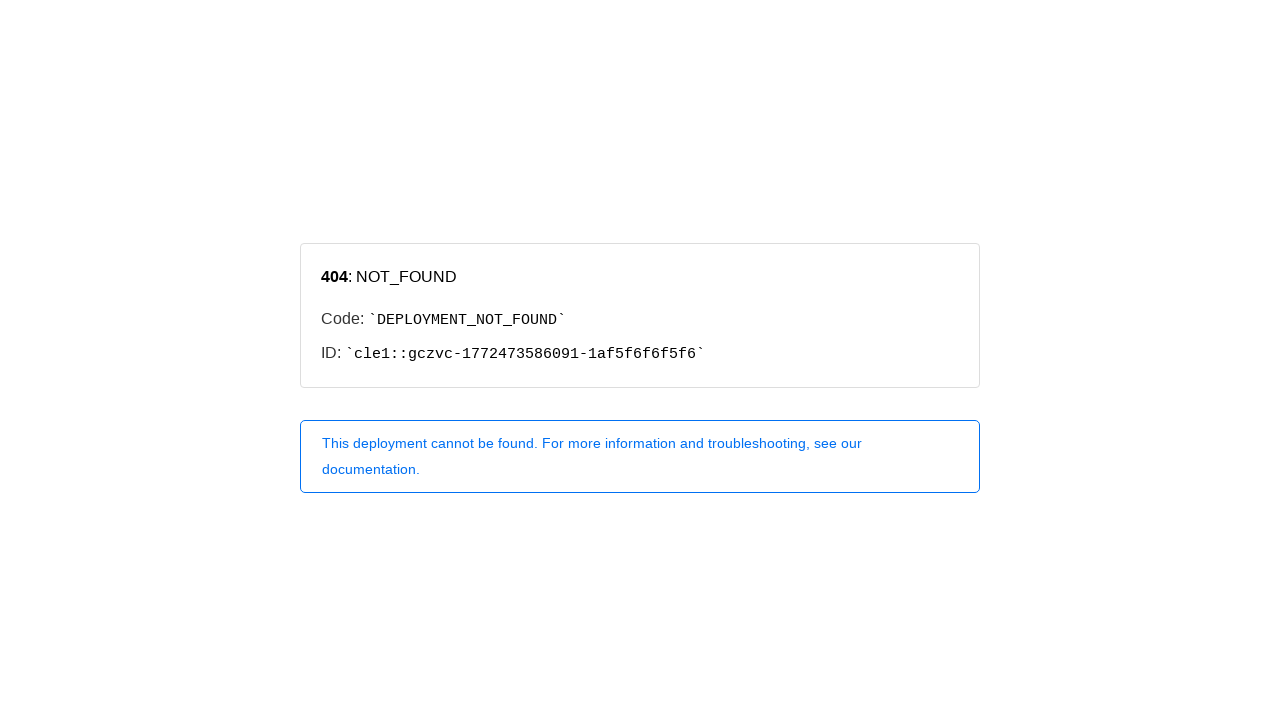

Waited for mypod.io.vn to reach domcontentloaded state
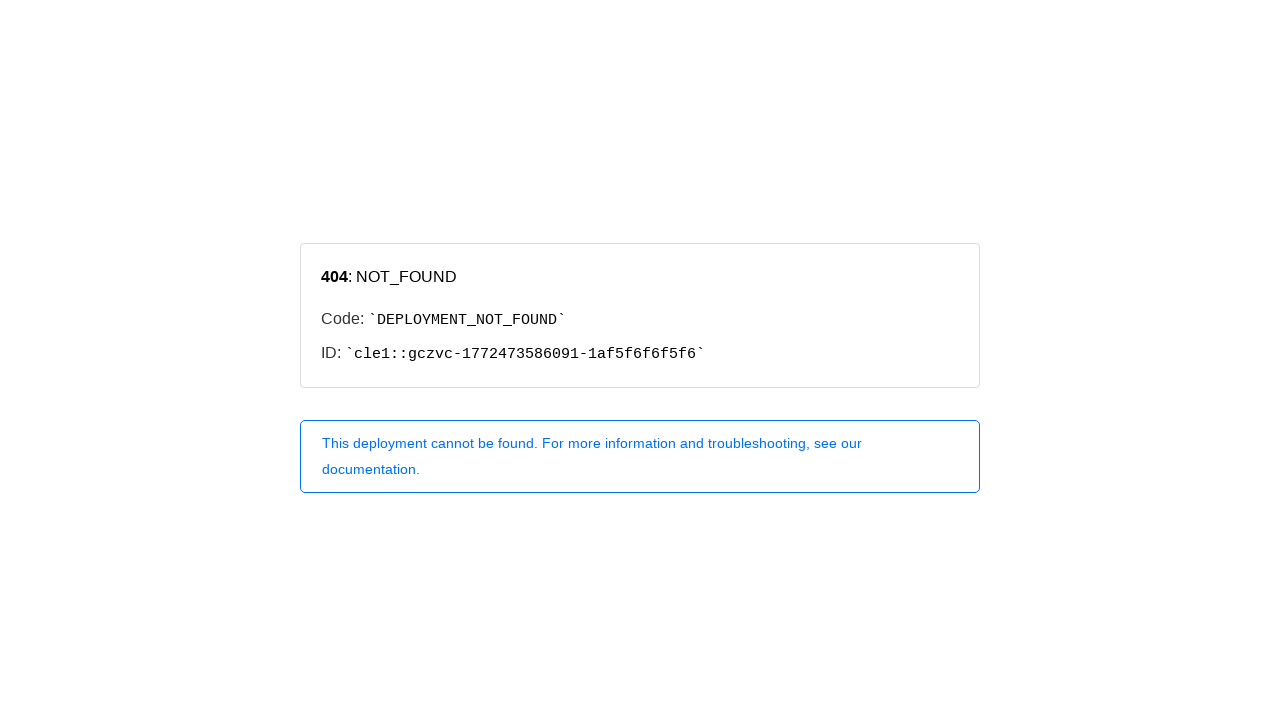

Navigated to https://example.com/
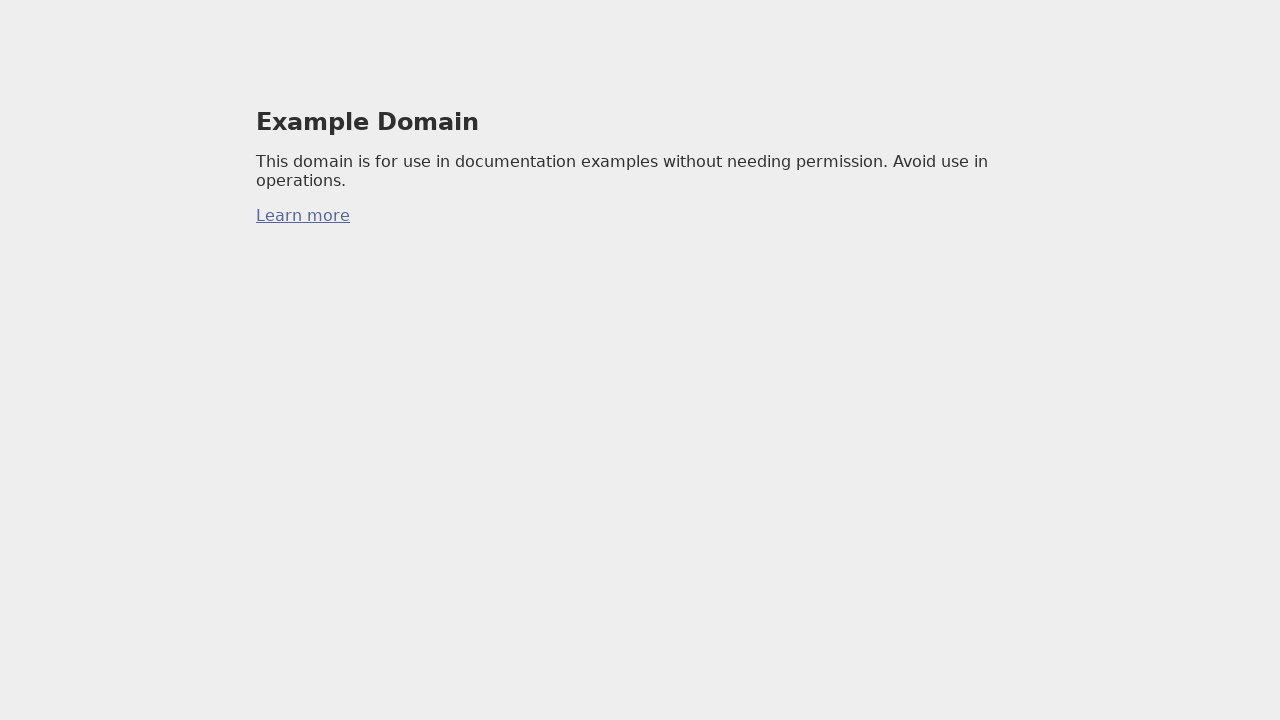

Waited for example.com to reach domcontentloaded state
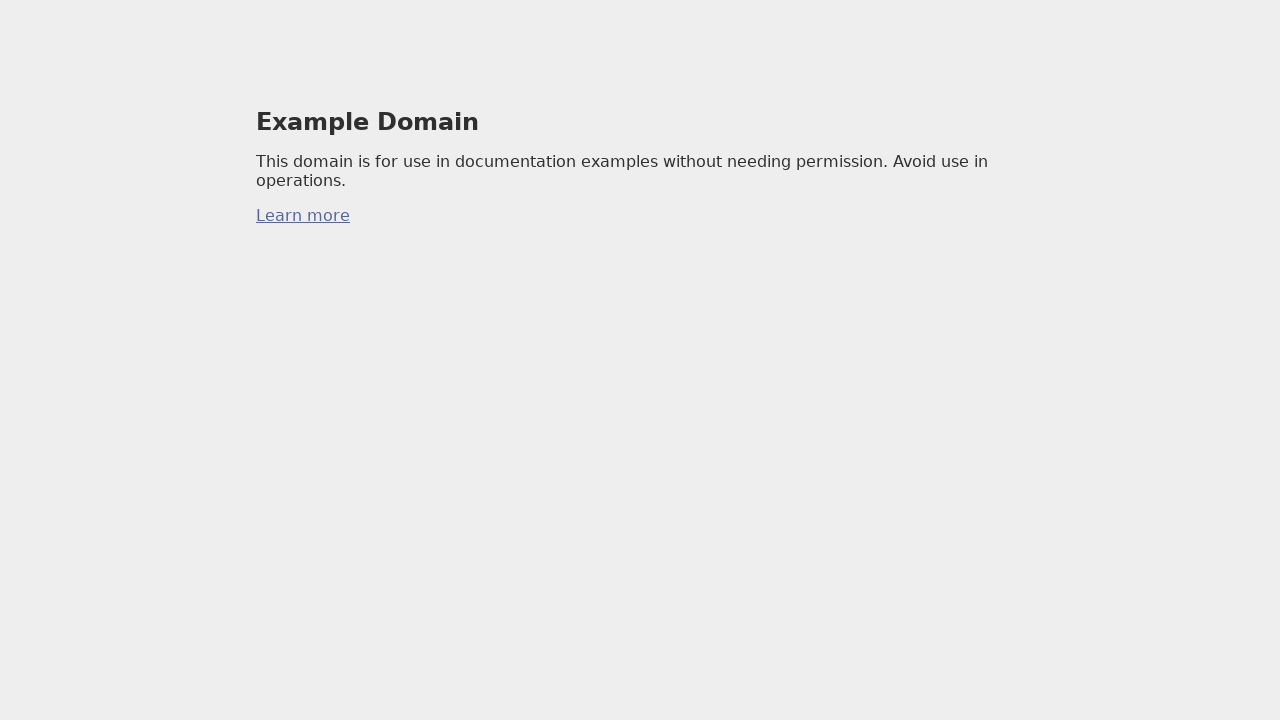

Navigated to https://github.com/
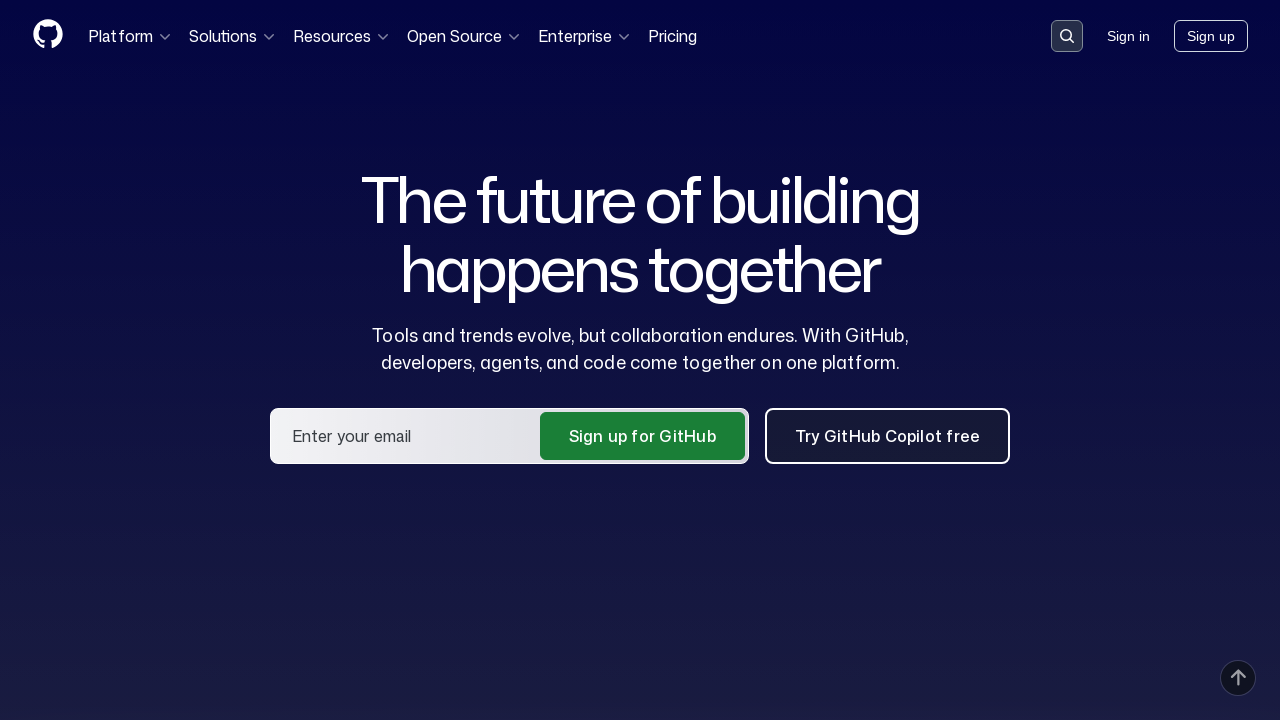

Waited for github.com to reach domcontentloaded state
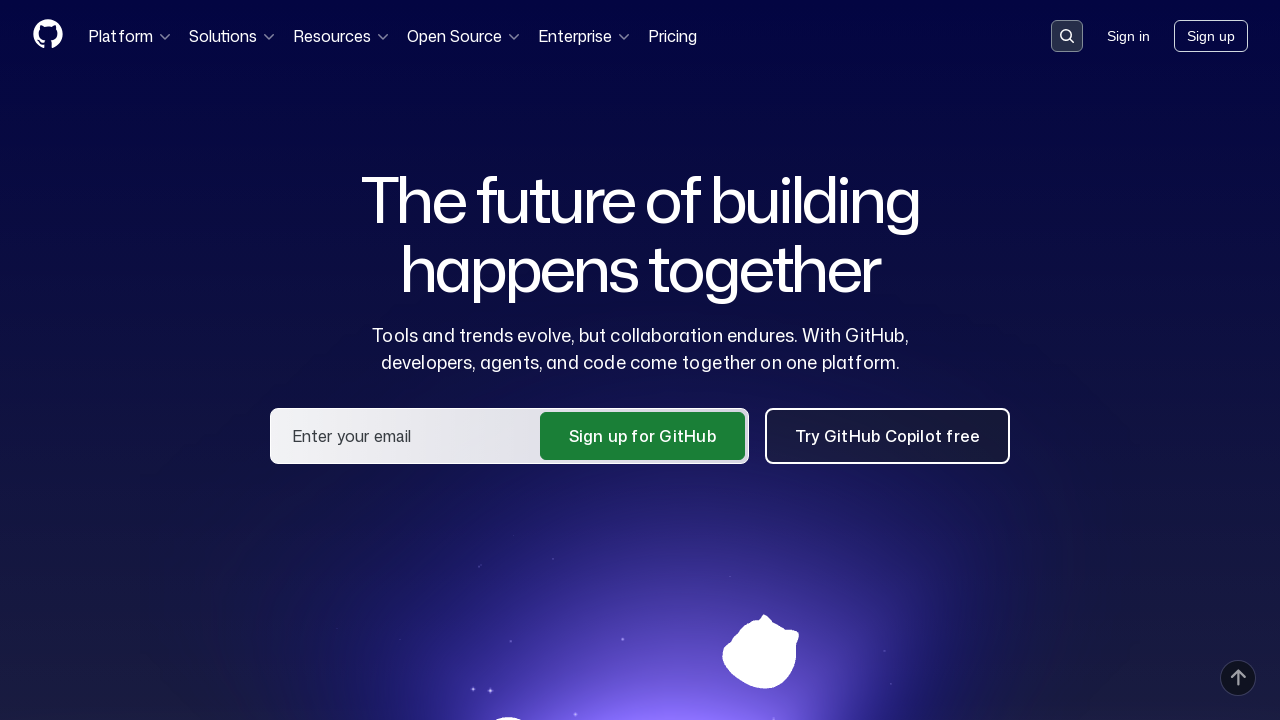

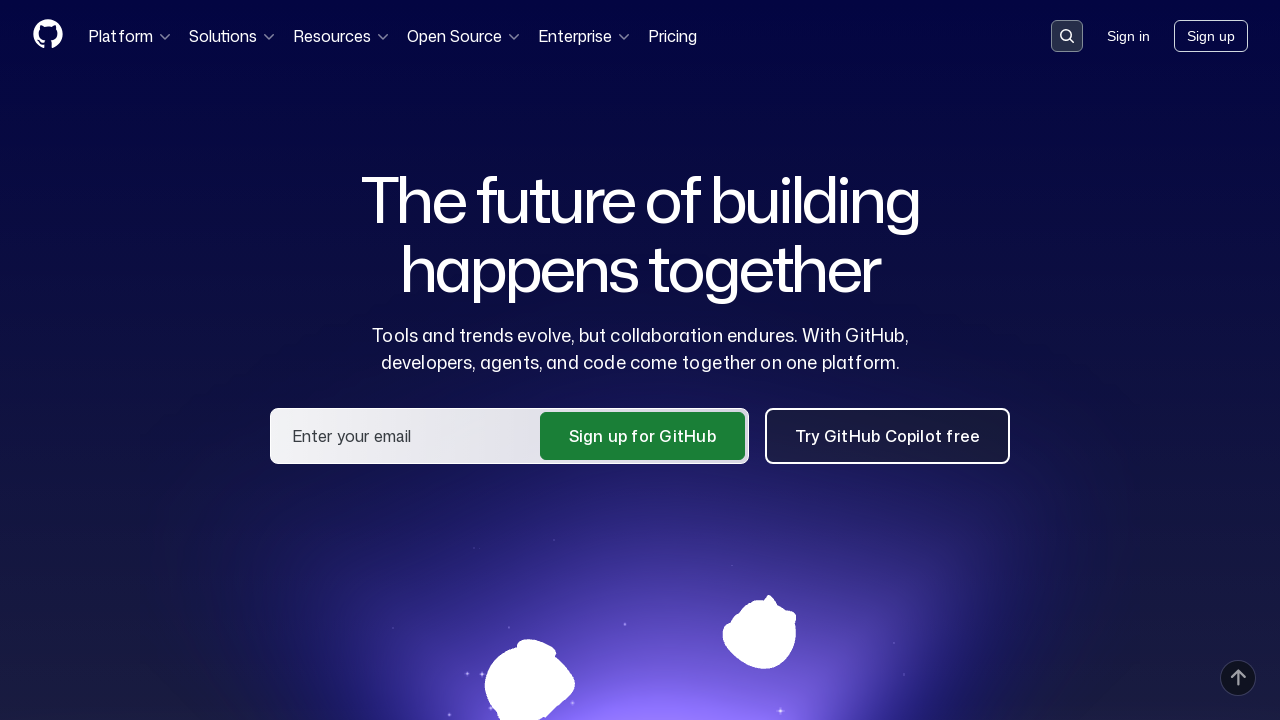